Tests a Todo page application by adding a new task, editing it via a dialog, verifying the edit, and then deleting the task to confirm removal.

Starting URL: https://material.playwrightvn.com/

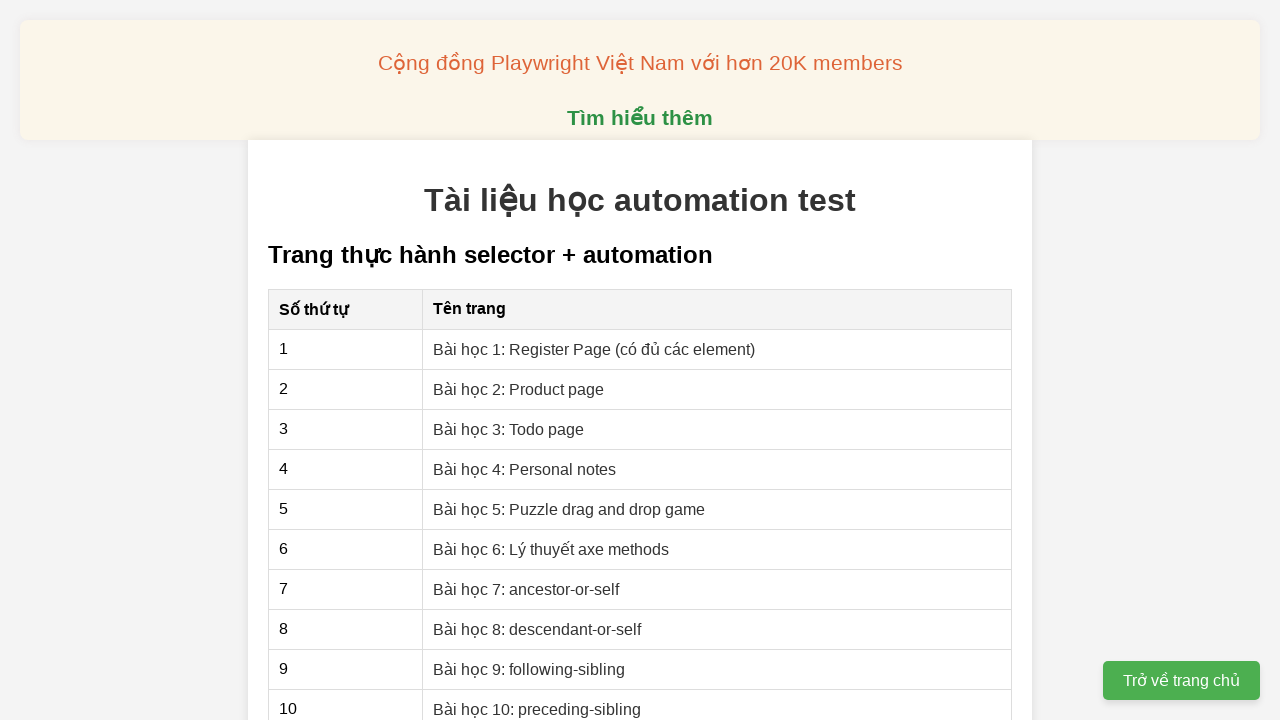

Clicked on Todo page link at (509, 429) on internal:role=link[name="Todo page"i]
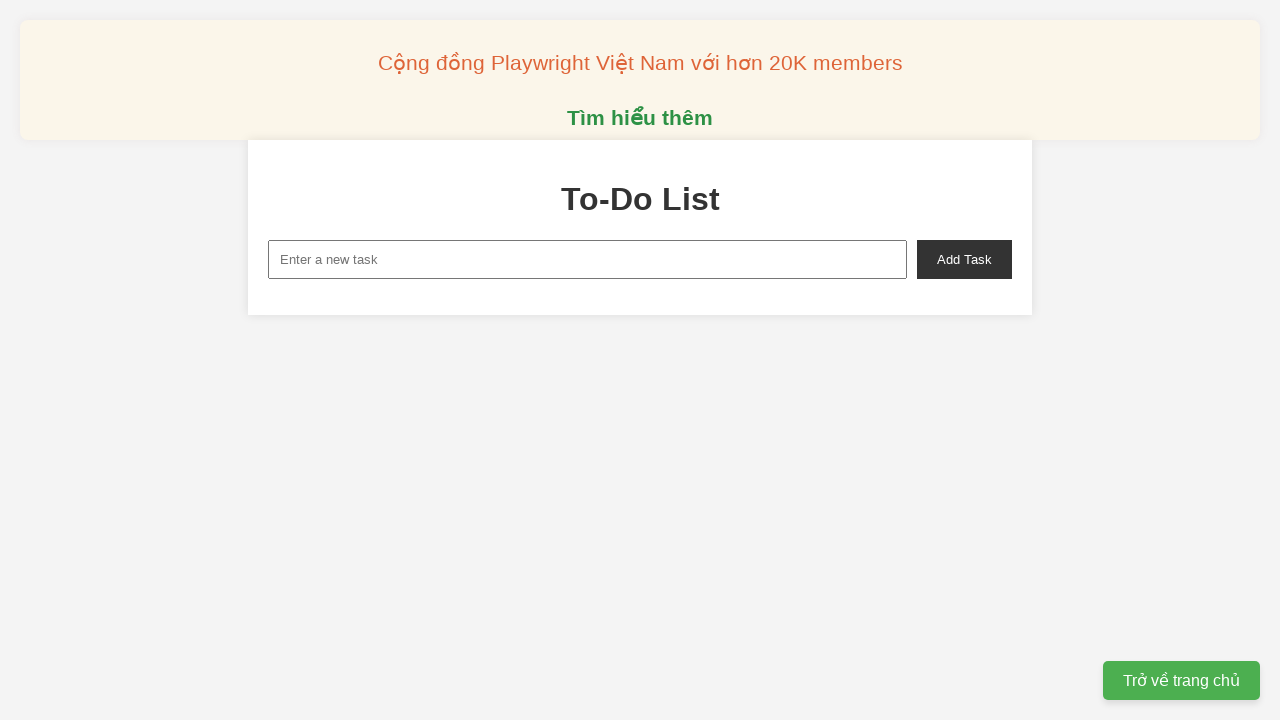

Filled task input field with 'Xin chào, đây là bài thực hành ngày 18 tháng 9' on internal:attr=[placeholder="Enter a new task"i]
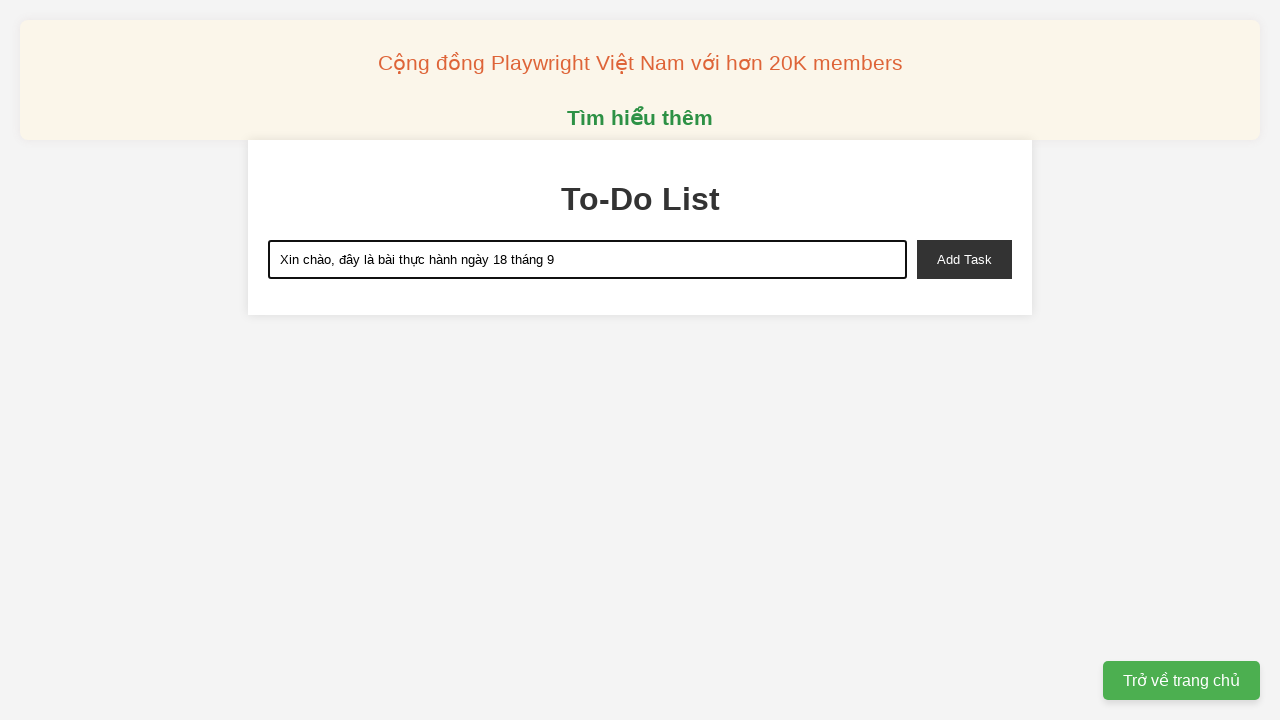

Clicked Add Task button at (964, 259) on internal:role=button[name="Add Task"i]
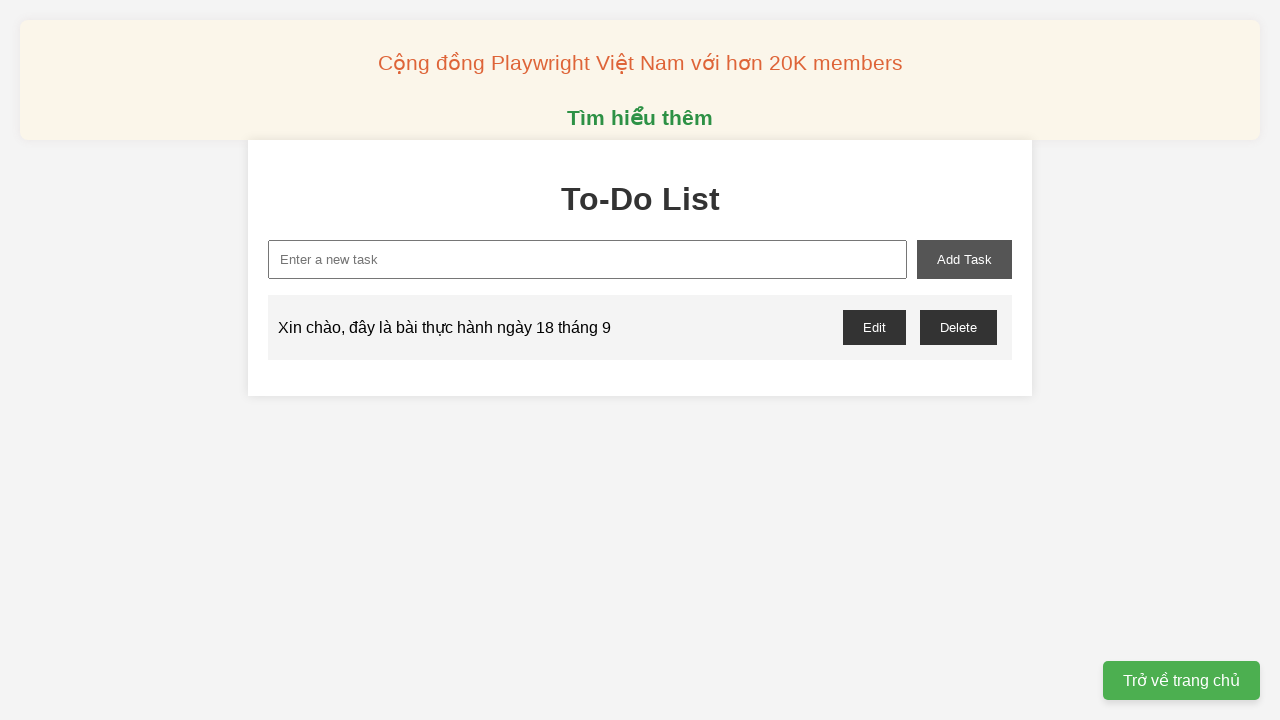

Verified that task was successfully added (count = 1)
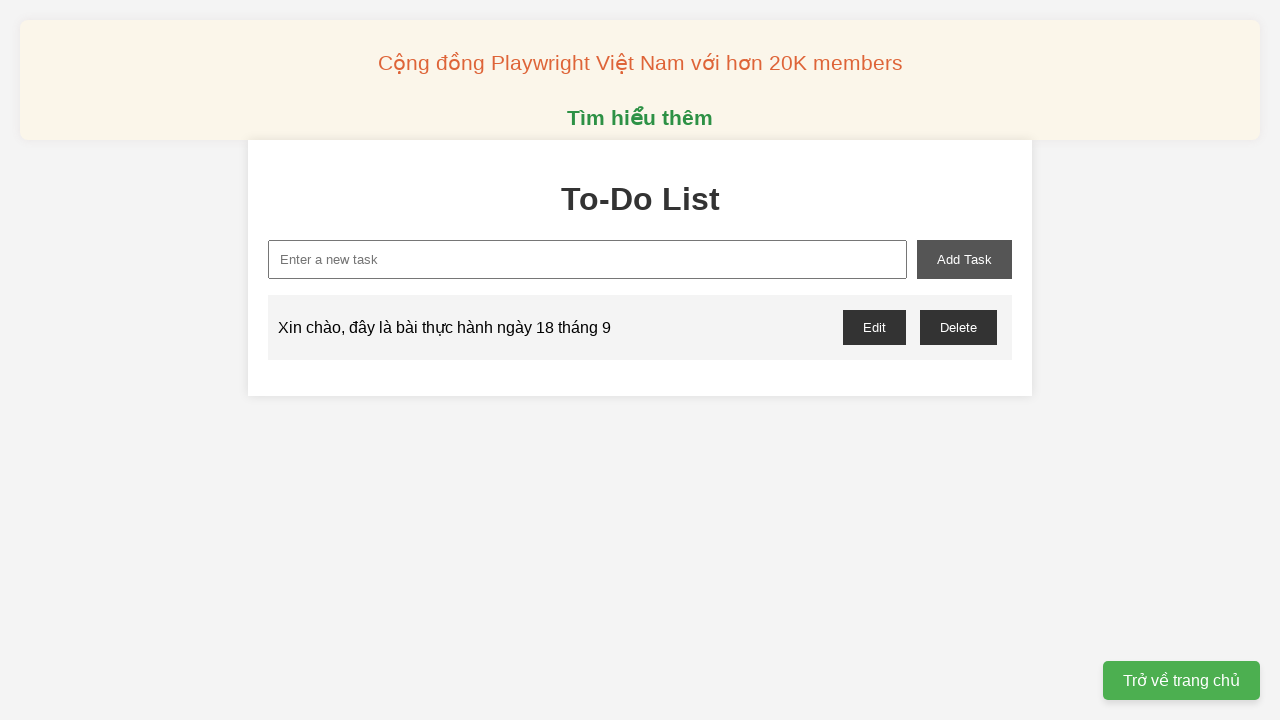

Set up dialog handler for editing task
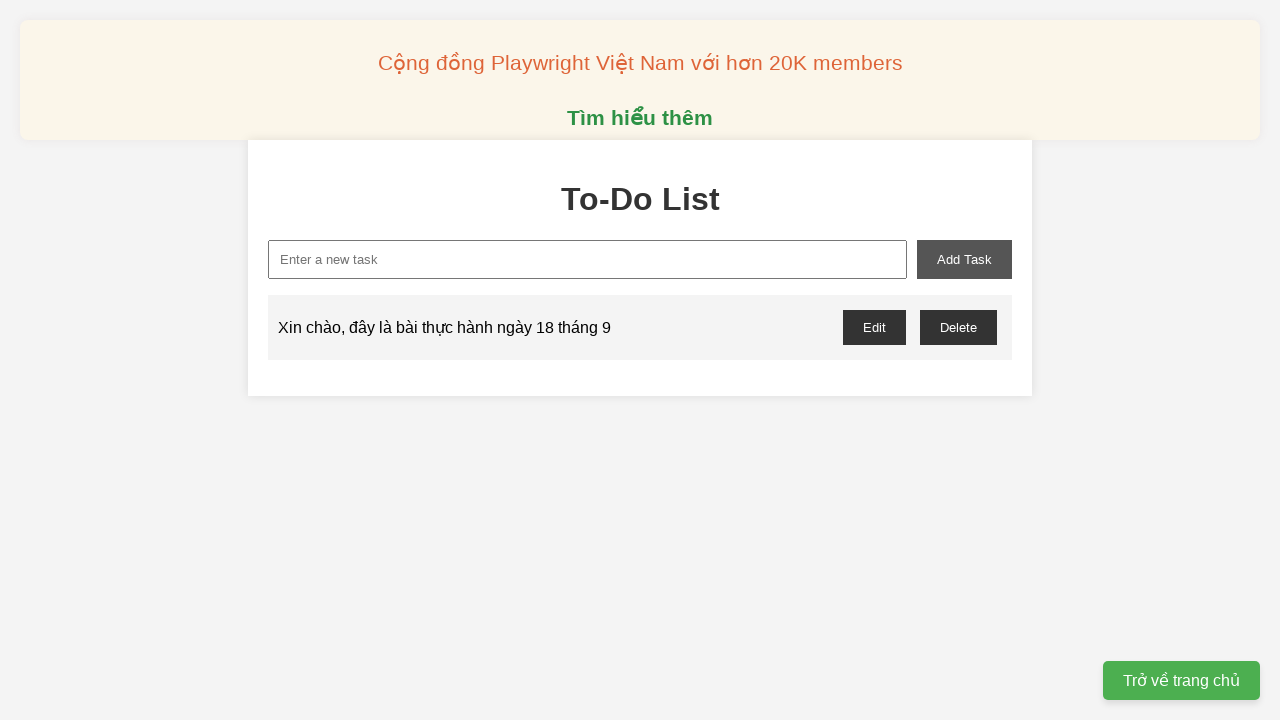

Clicked edit button for task at (874, 327) on xpath=//button[@onclick="editTask(0)"]
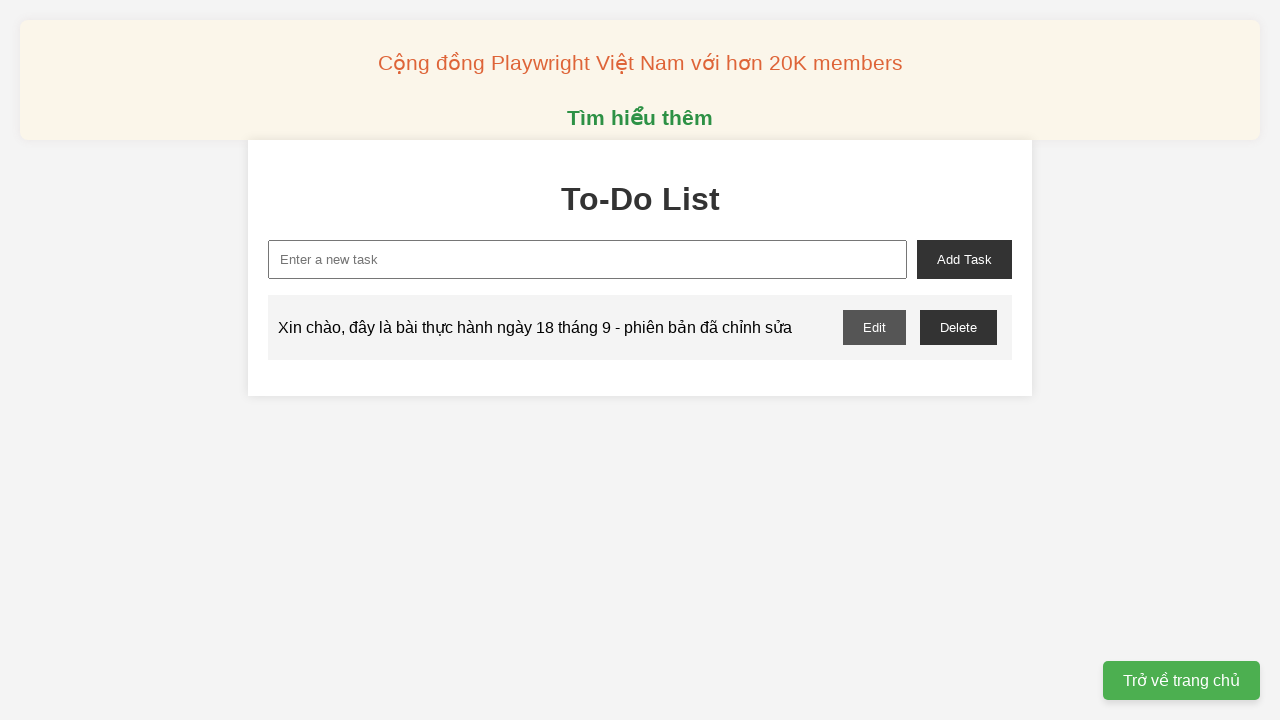

Verified that task text was updated to 'Xin chào, đây là bài thực hành ngày 18 tháng 9 - phiên bản đã chỉnh sửa'
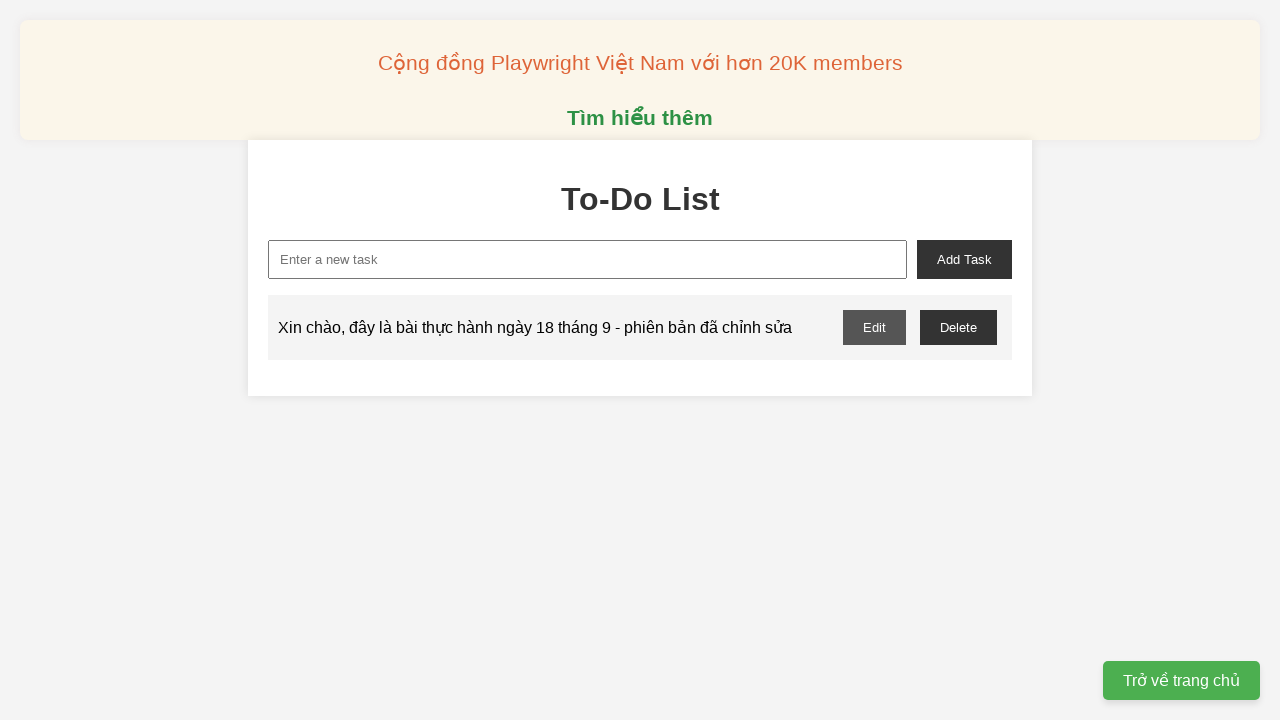

Clicked Delete button to remove task at (958, 327) on internal:role=button[name="Delete"i]
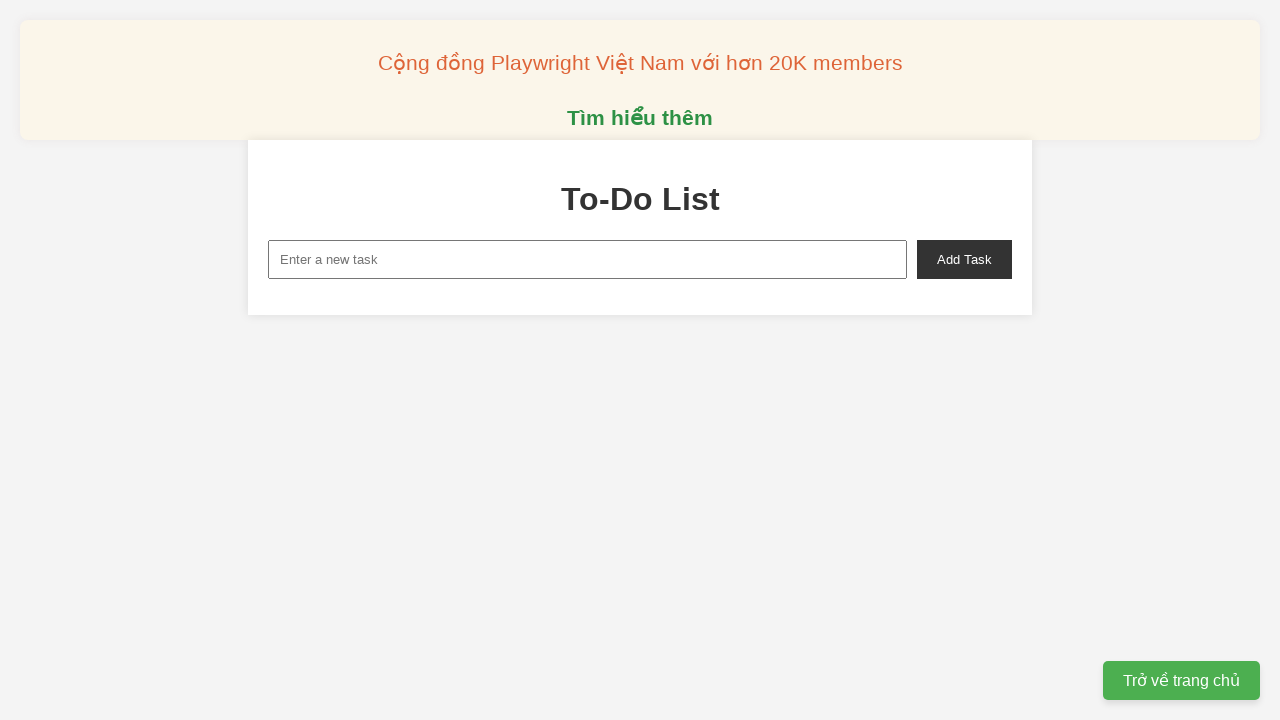

Verified that task list is now empty (count = 0)
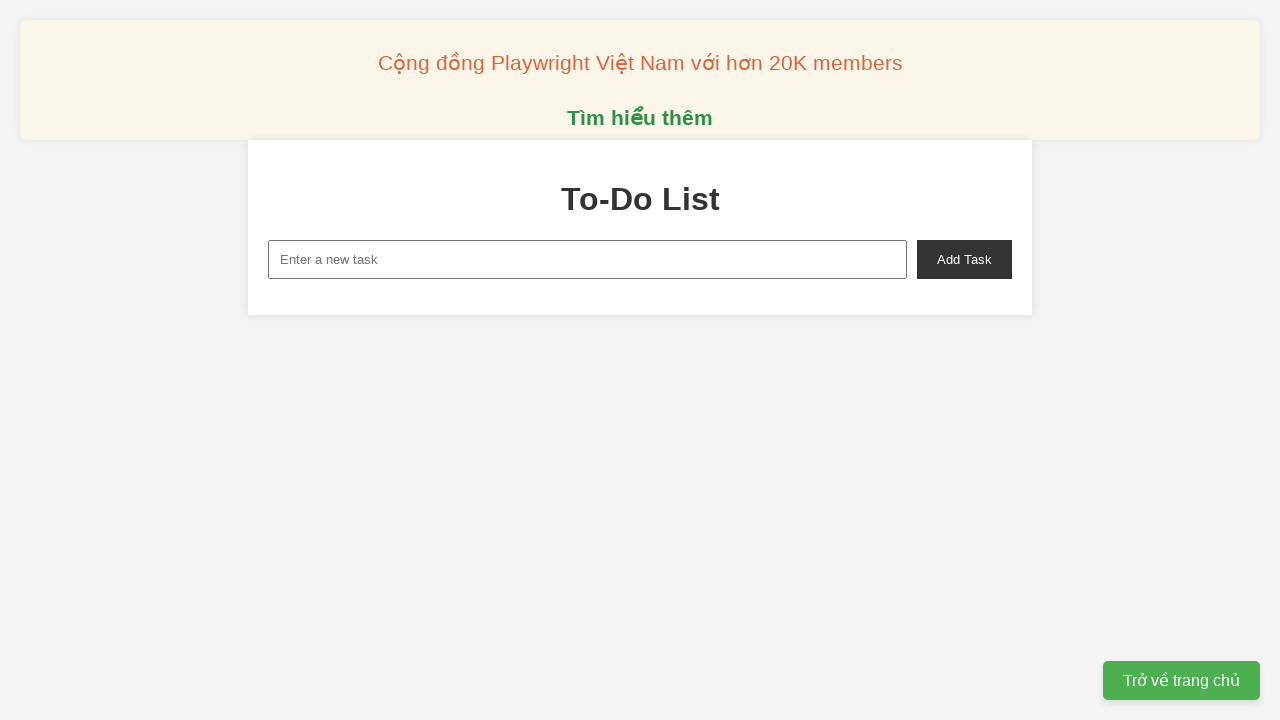

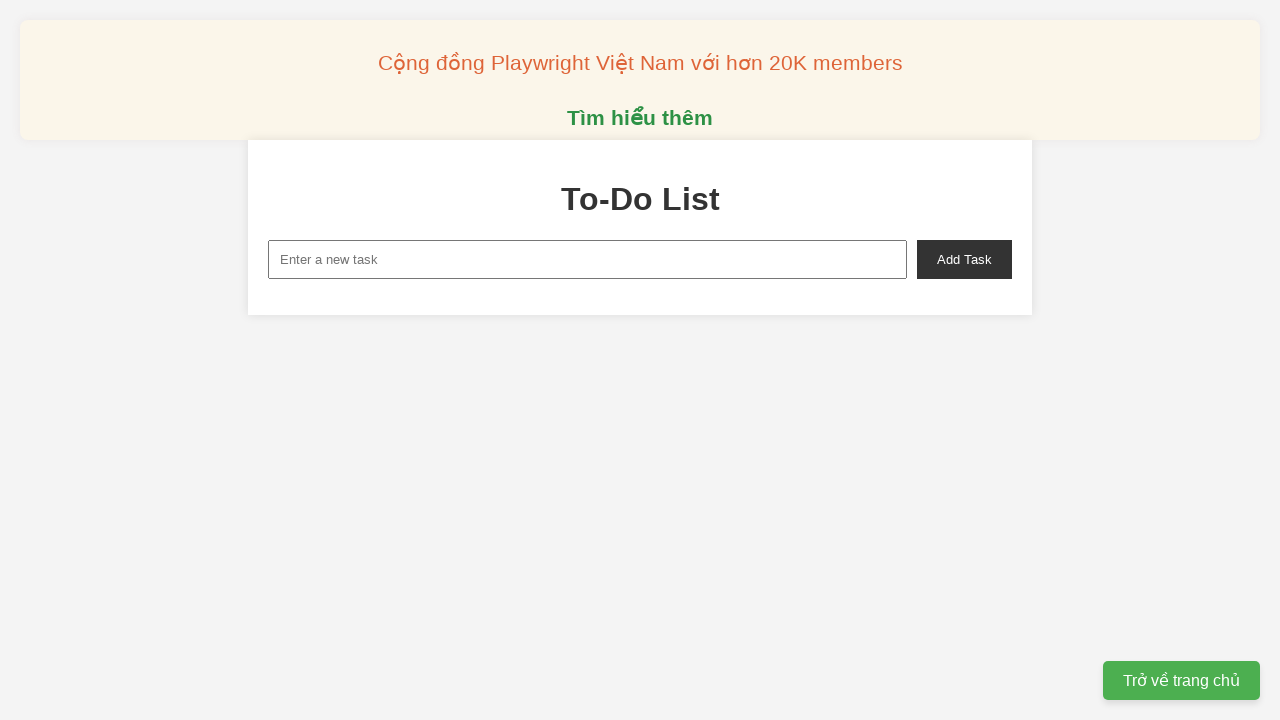